Tests explicit wait functionality by waiting for a price element to show "$100", then clicking a book button, calculating a mathematical answer based on a page value, filling in the answer, and submitting the form.

Starting URL: http://suninjuly.github.io/explicit_wait2.html

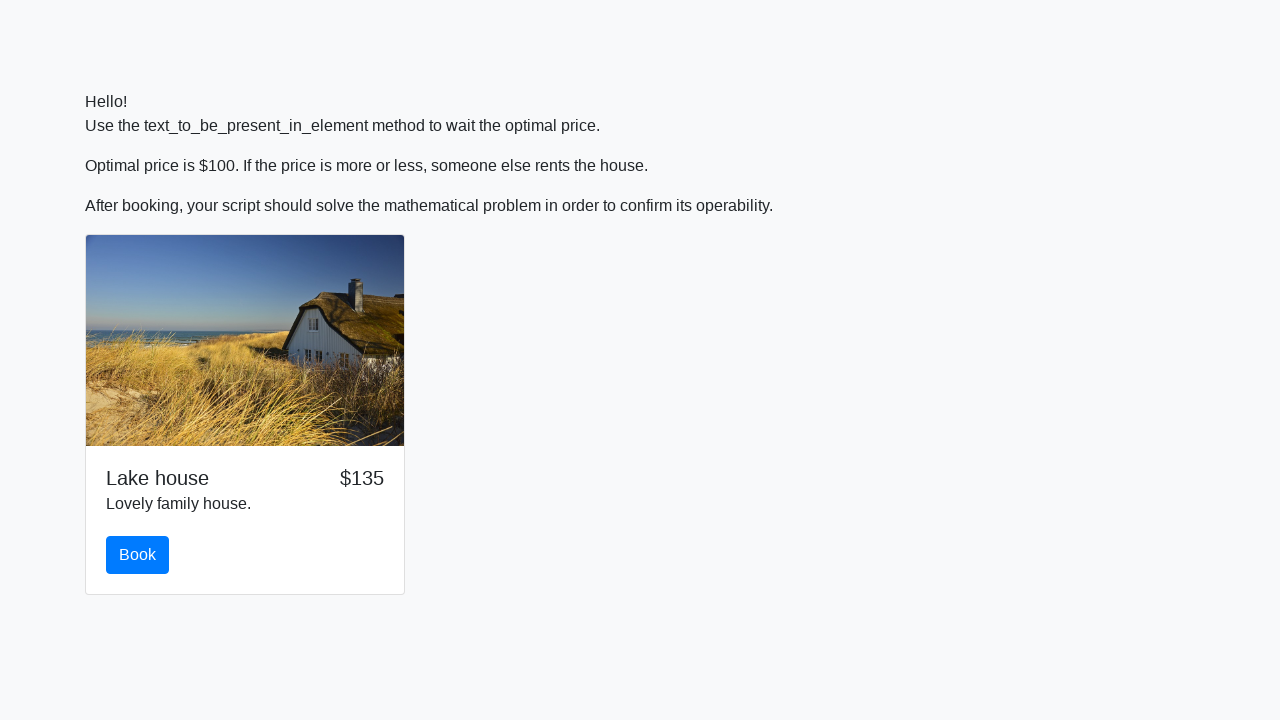

Waited for price element to display '$100'
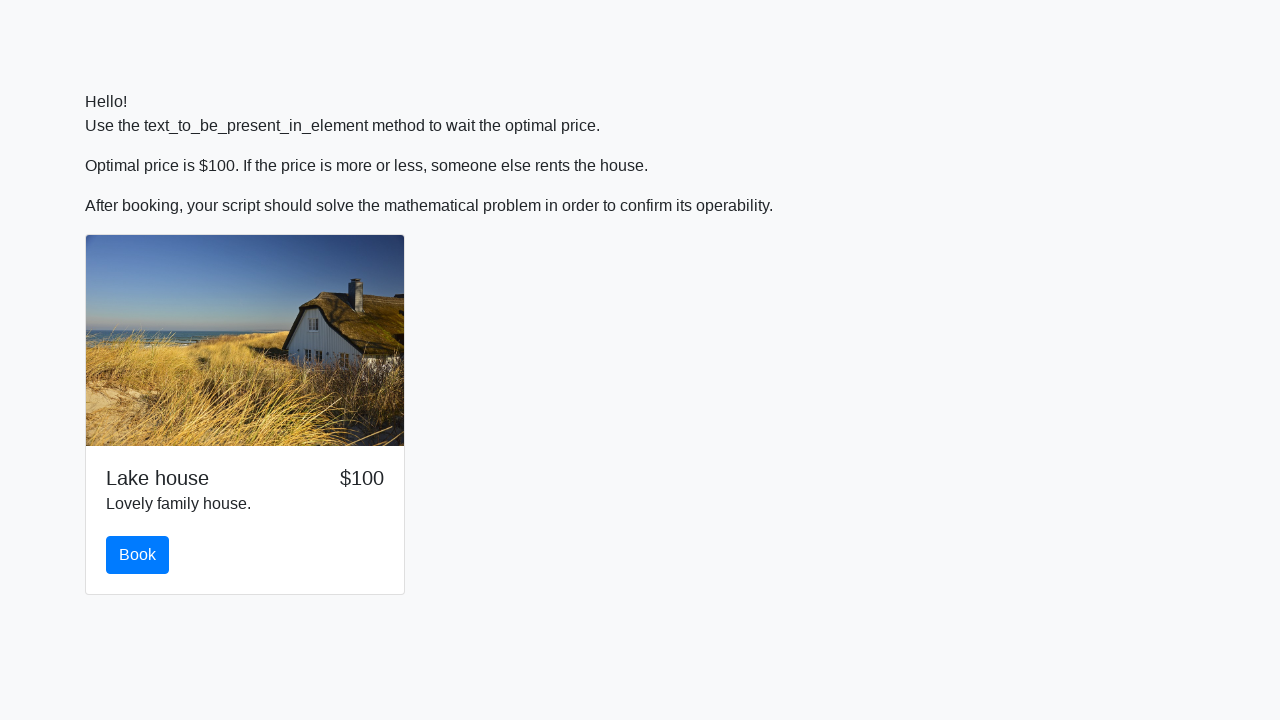

Clicked the book button at (138, 555) on #book
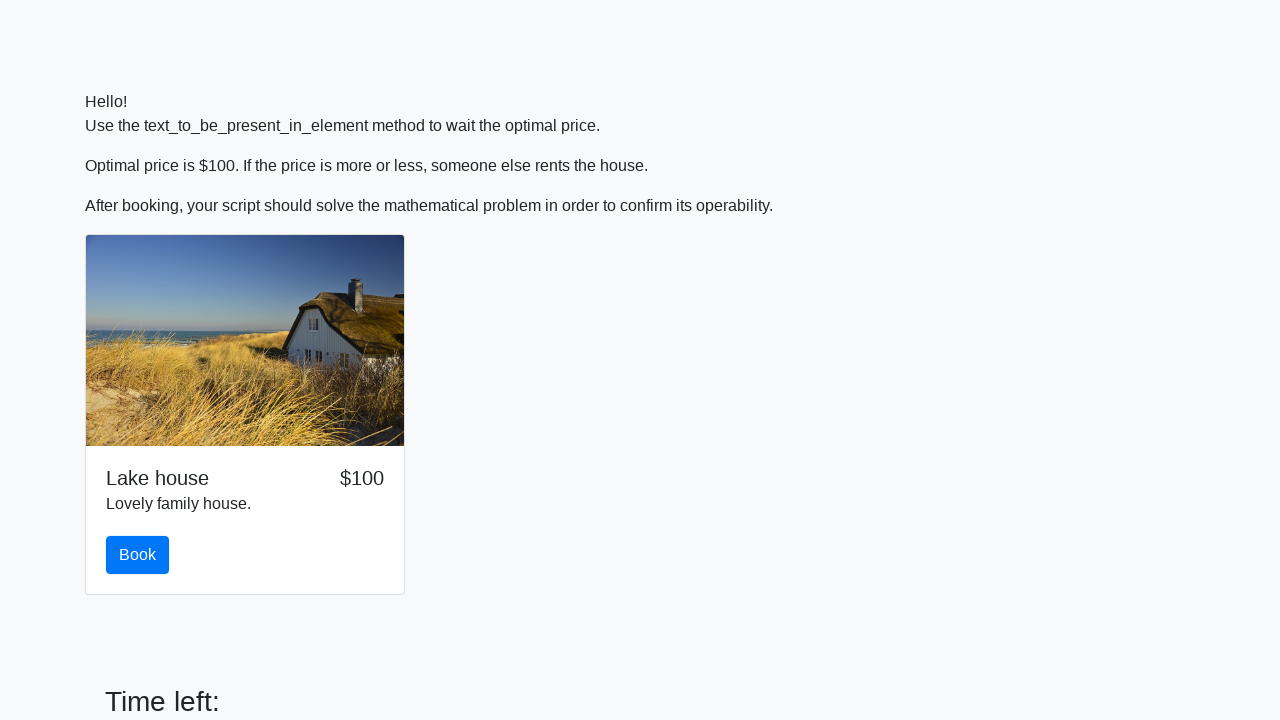

Retrieved value from input_value element
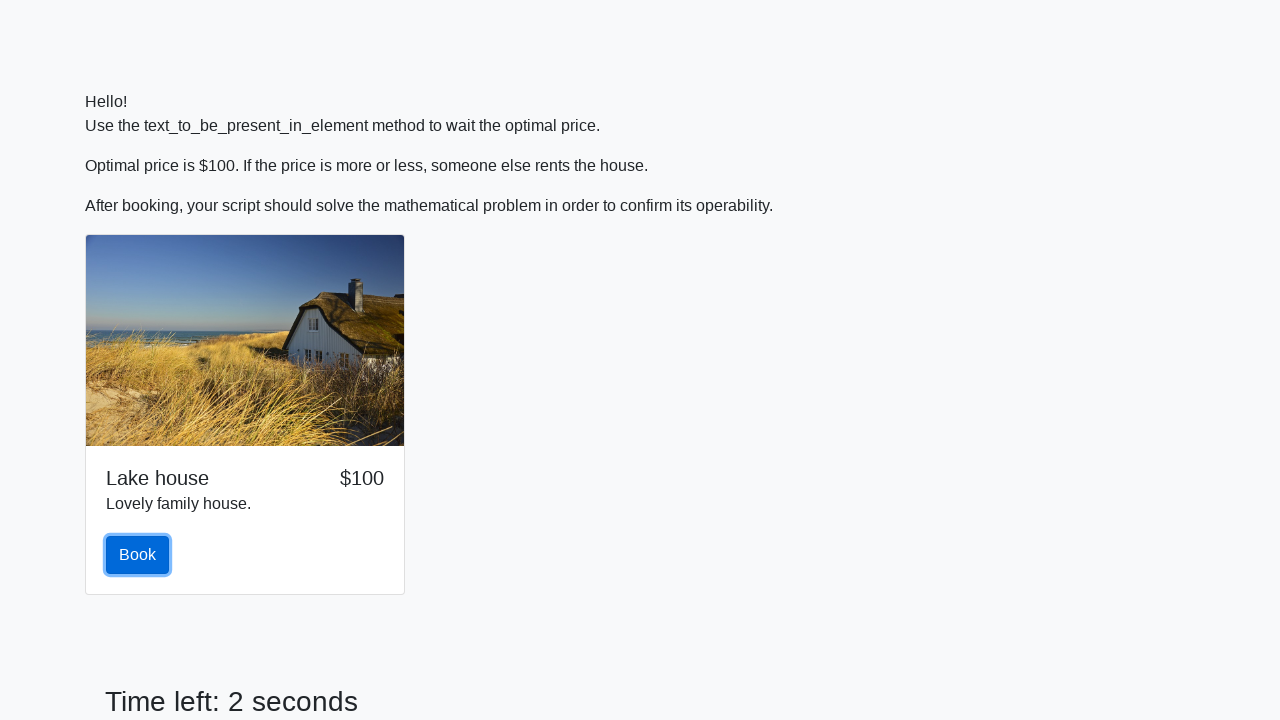

Calculated mathematical answer based on page value
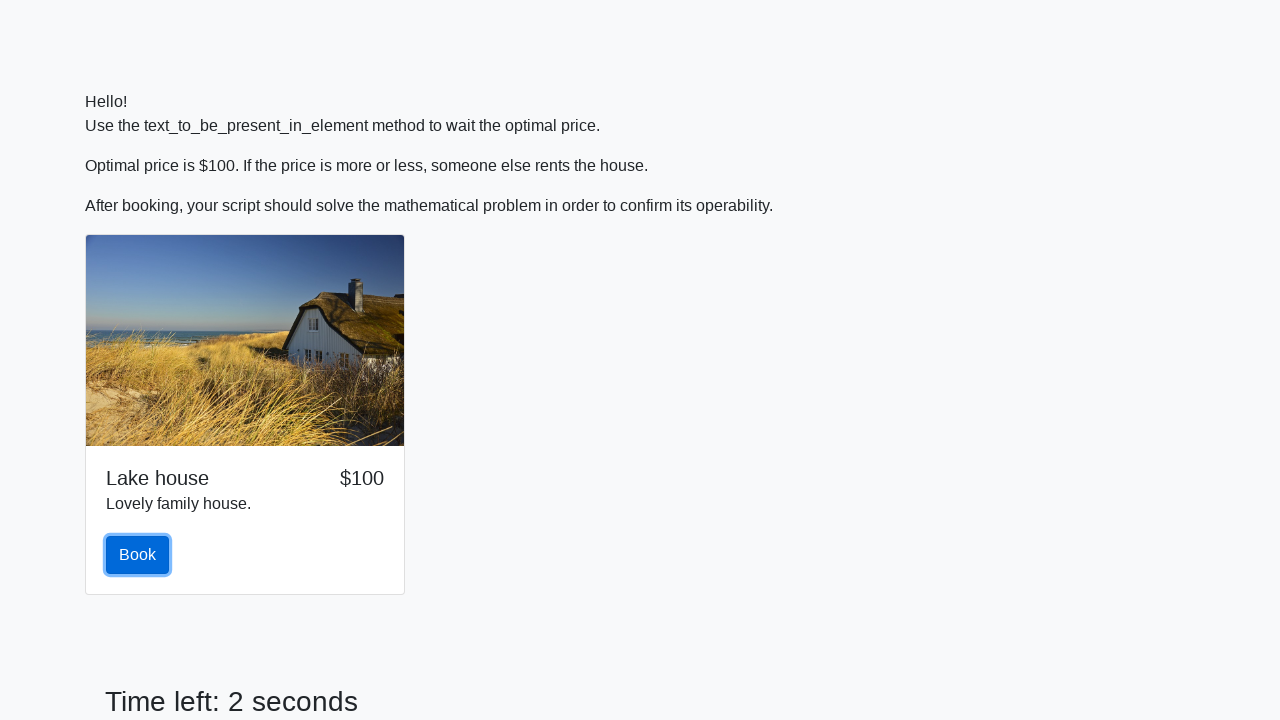

Filled answer field with calculated value on #answer
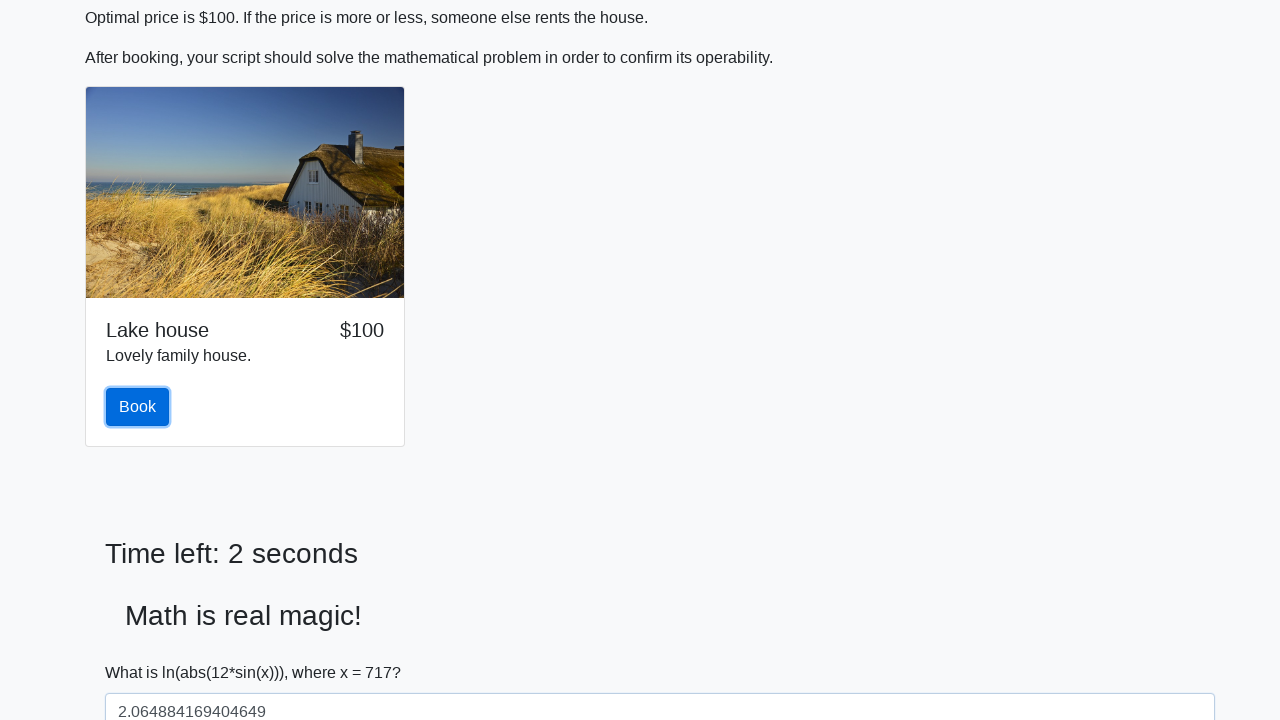

Clicked the solve button to submit form at (143, 651) on #solve
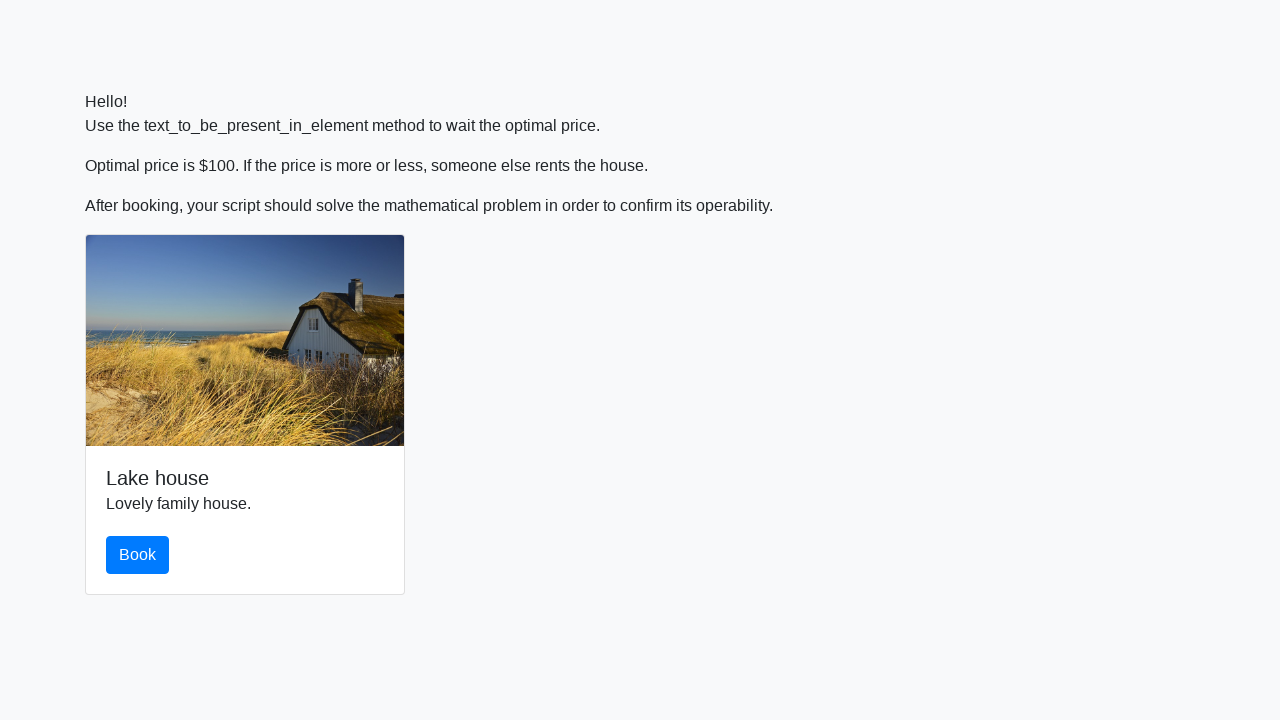

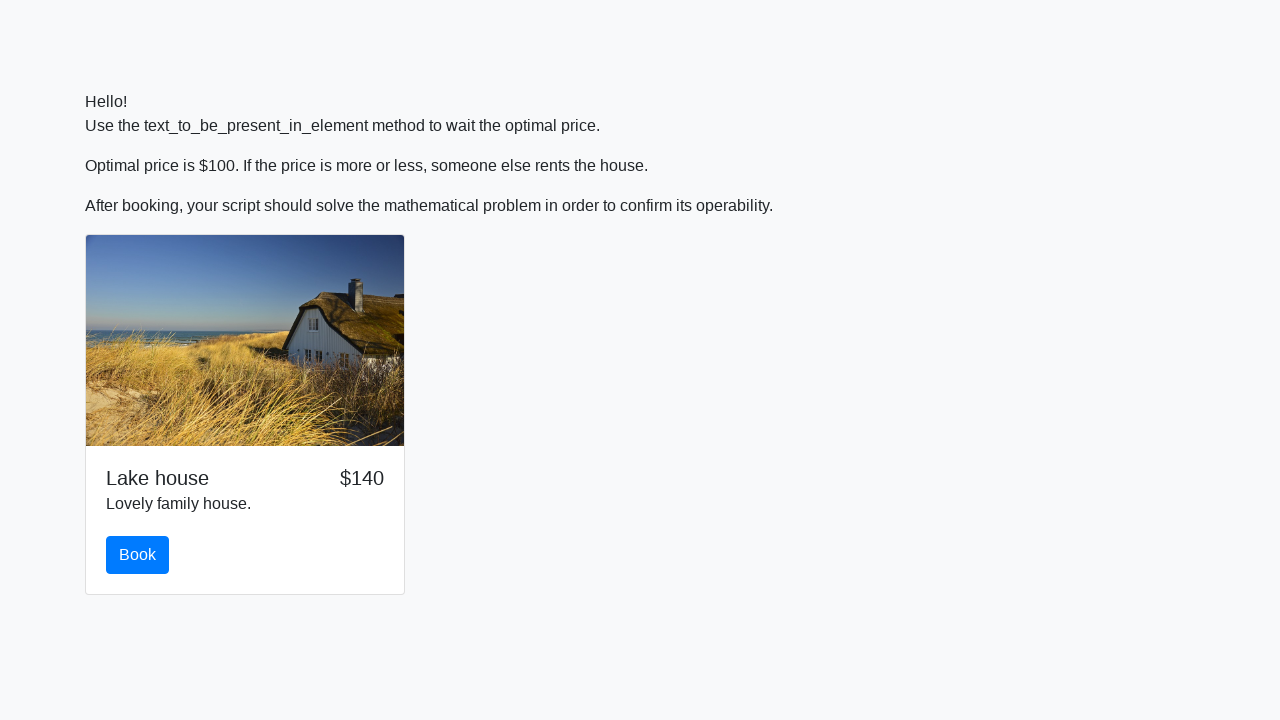